Tests alert handling functionality by triggering a prompt dialog, entering text, and accepting it

Starting URL: https://www.leafground.com/alert.xhtml

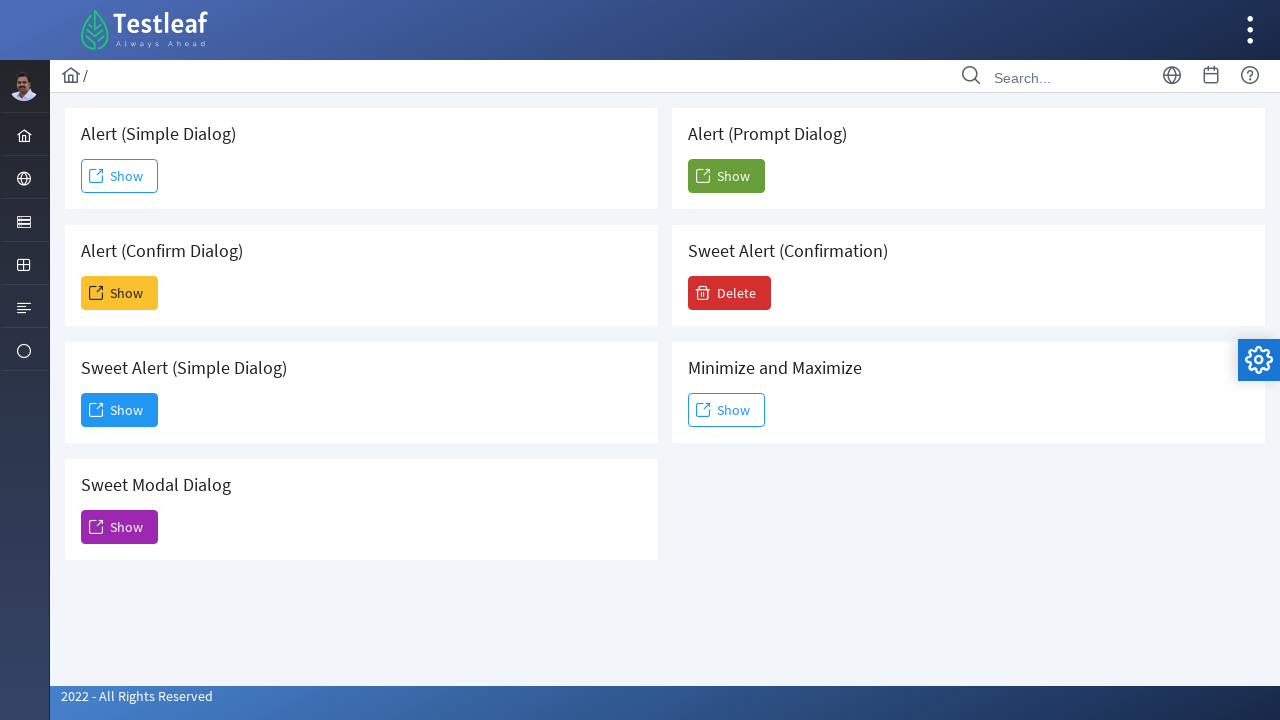

Clicked prompt alert button at (726, 176) on xpath=//h5[text()=' Alert (Prompt Dialog)']/following-sibling::button
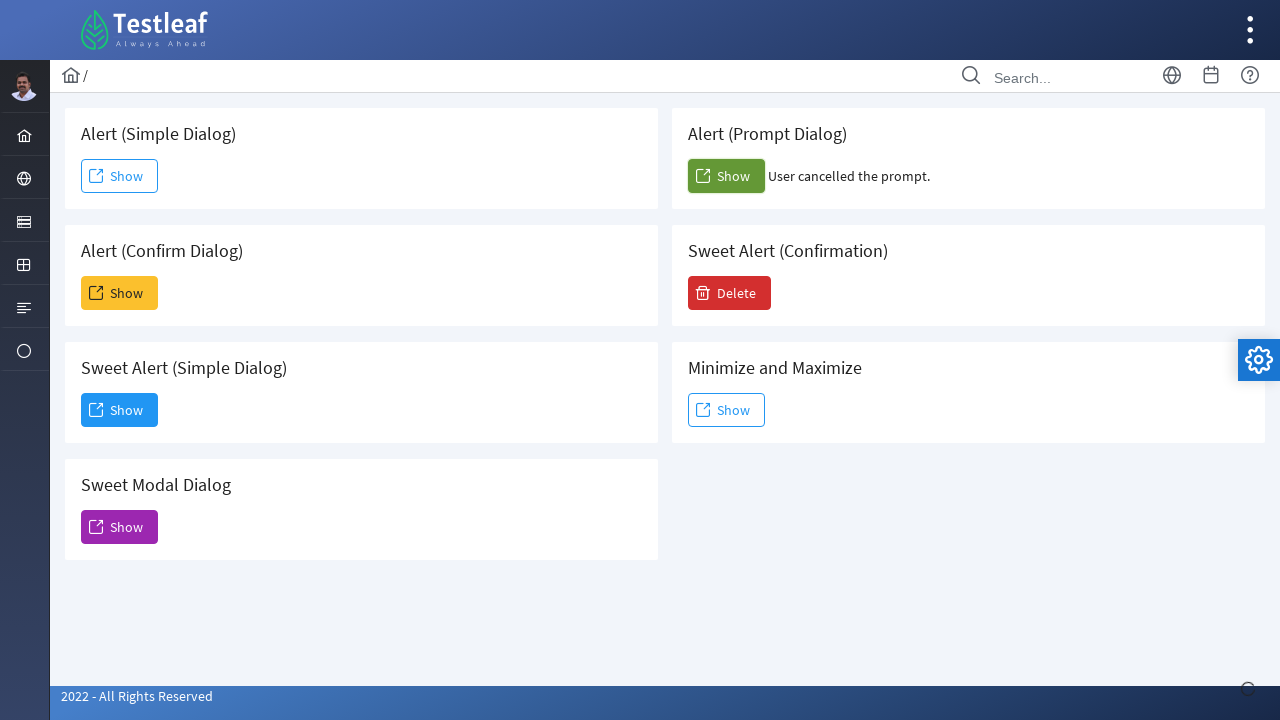

Set up dialog event handler
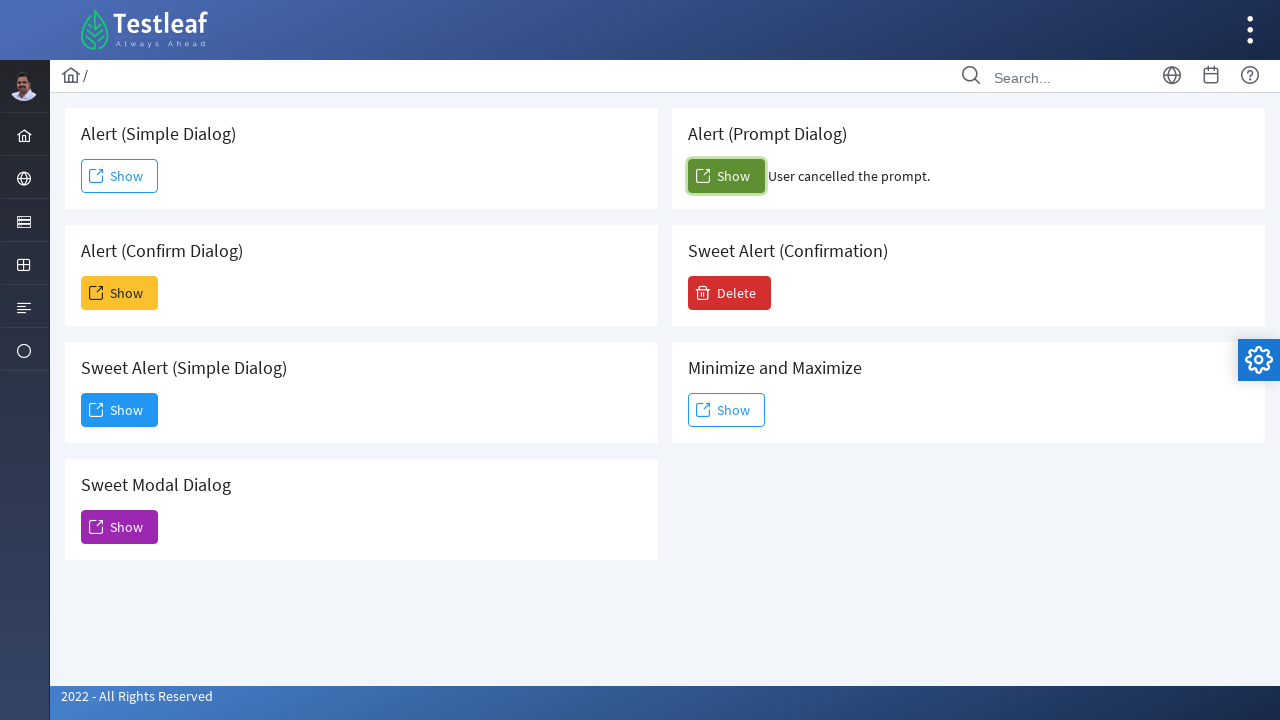

Confirmation message element appeared
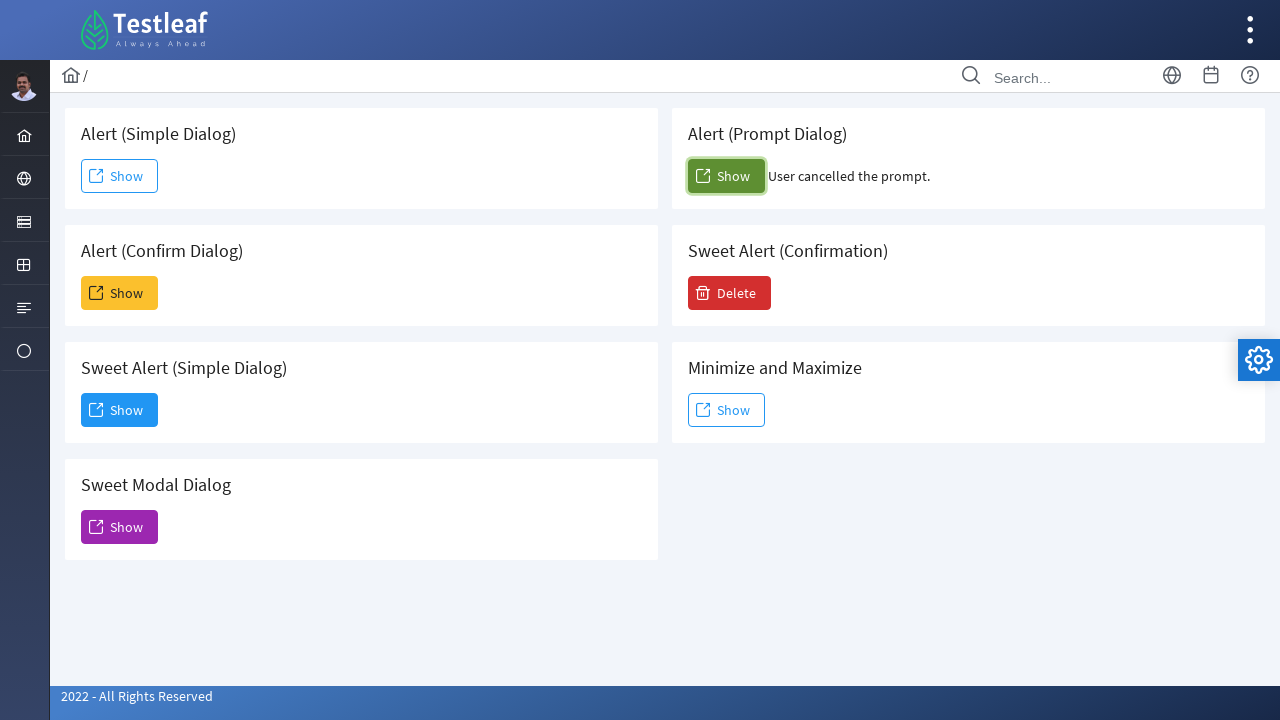

Retrieved confirmation message: User cancelled the prompt.
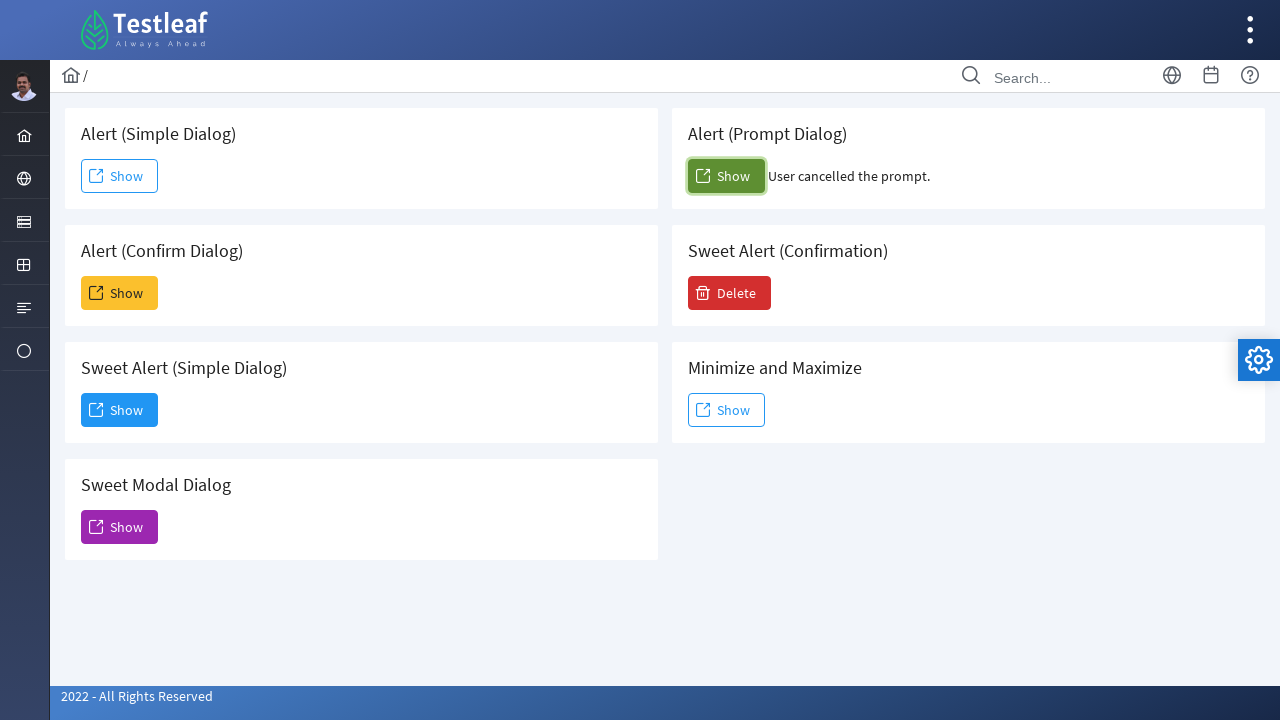

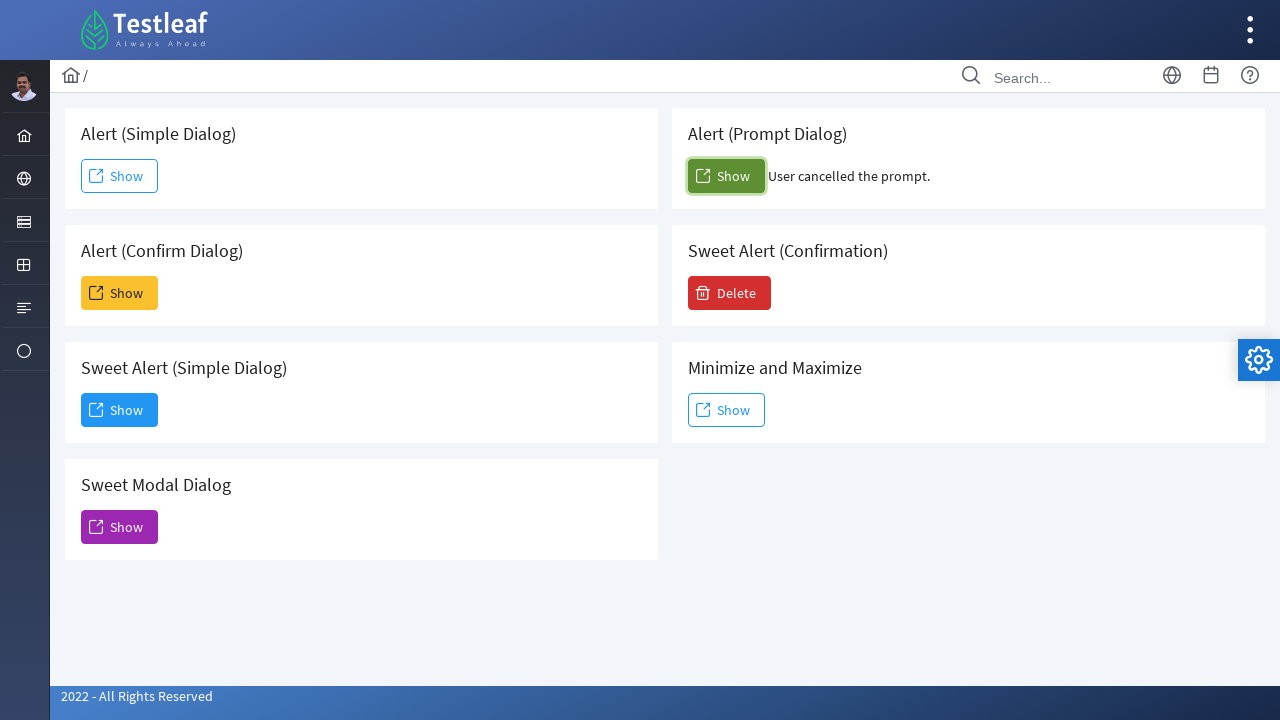